Tests JavaScript alert handling by entering text in a form field, triggering an alert, and accepting it

Starting URL: https://rahulshettyacademy.com/AutomationPractice/

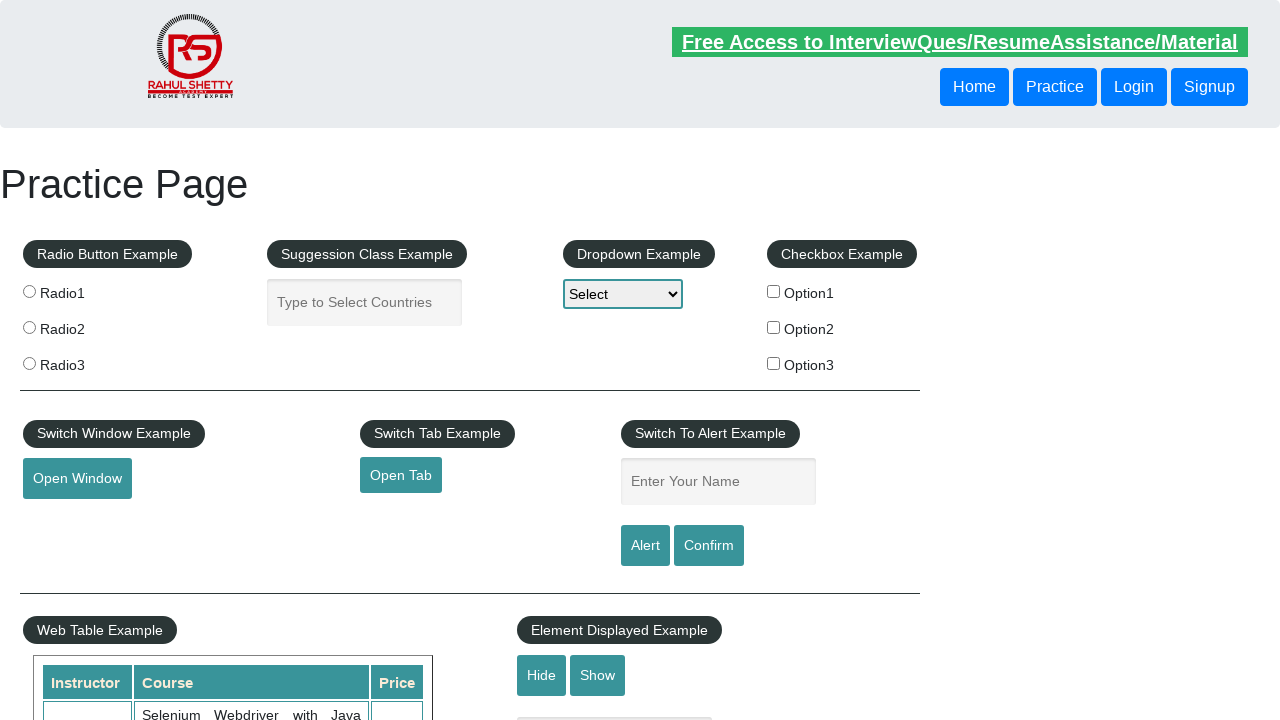

Entered 'this is alert text' in the name field on #name
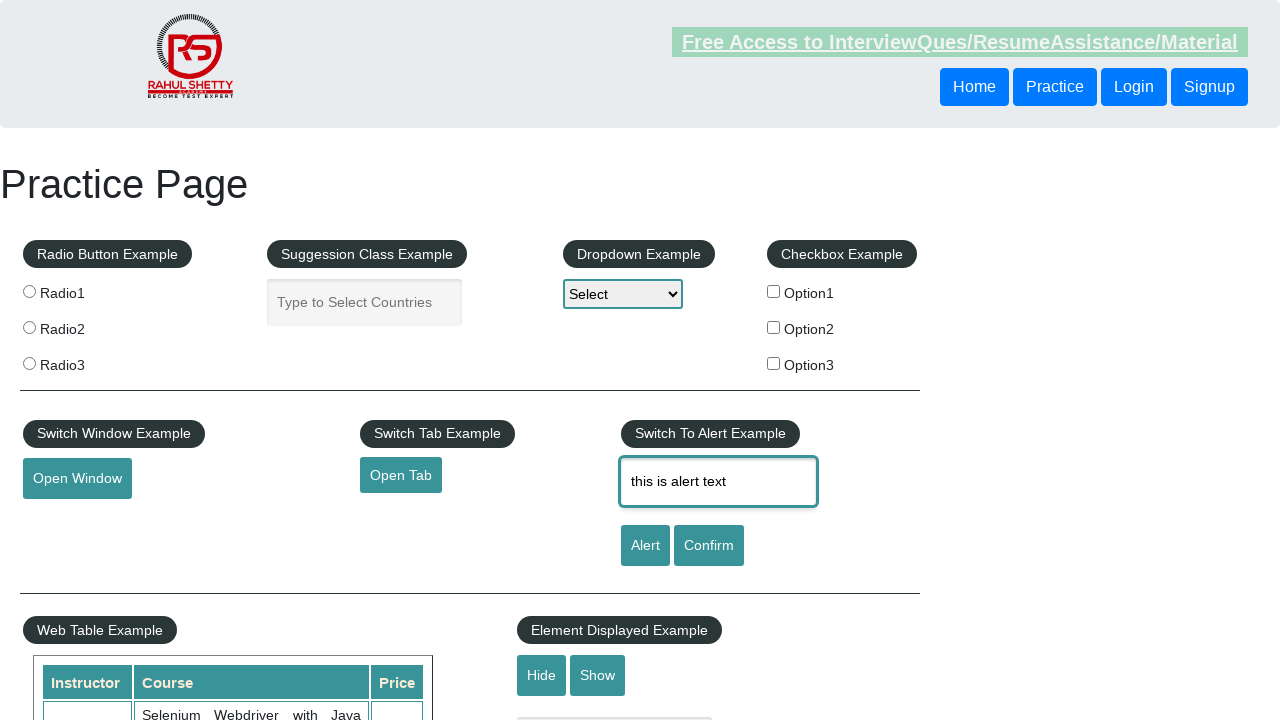

Clicked the alert button to trigger JavaScript alert at (645, 546) on #alertbtn
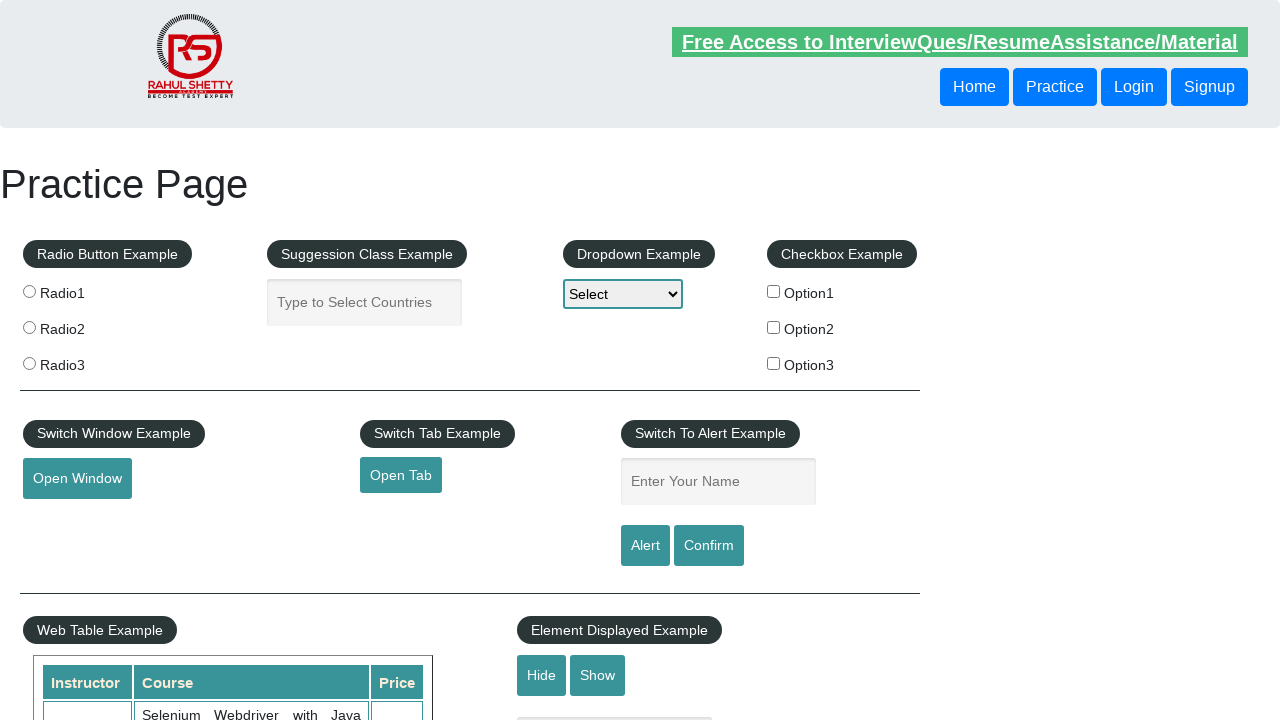

Set up dialog handler to accept JavaScript alert
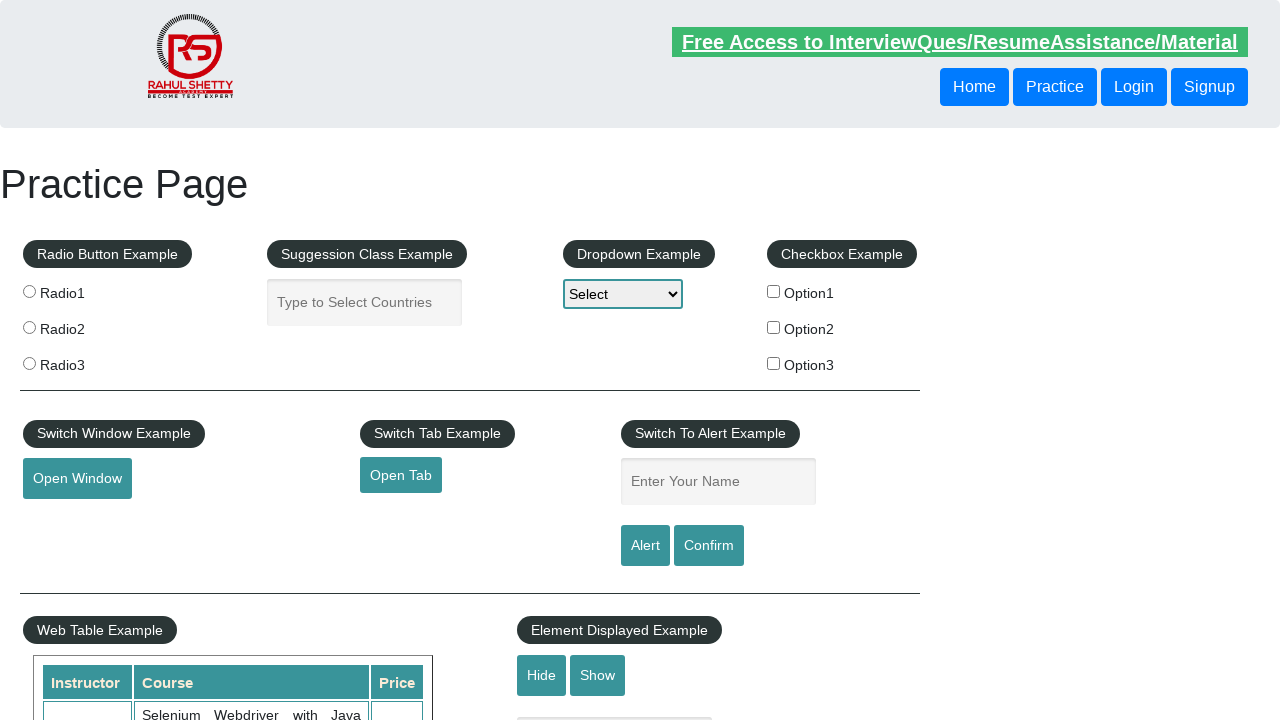

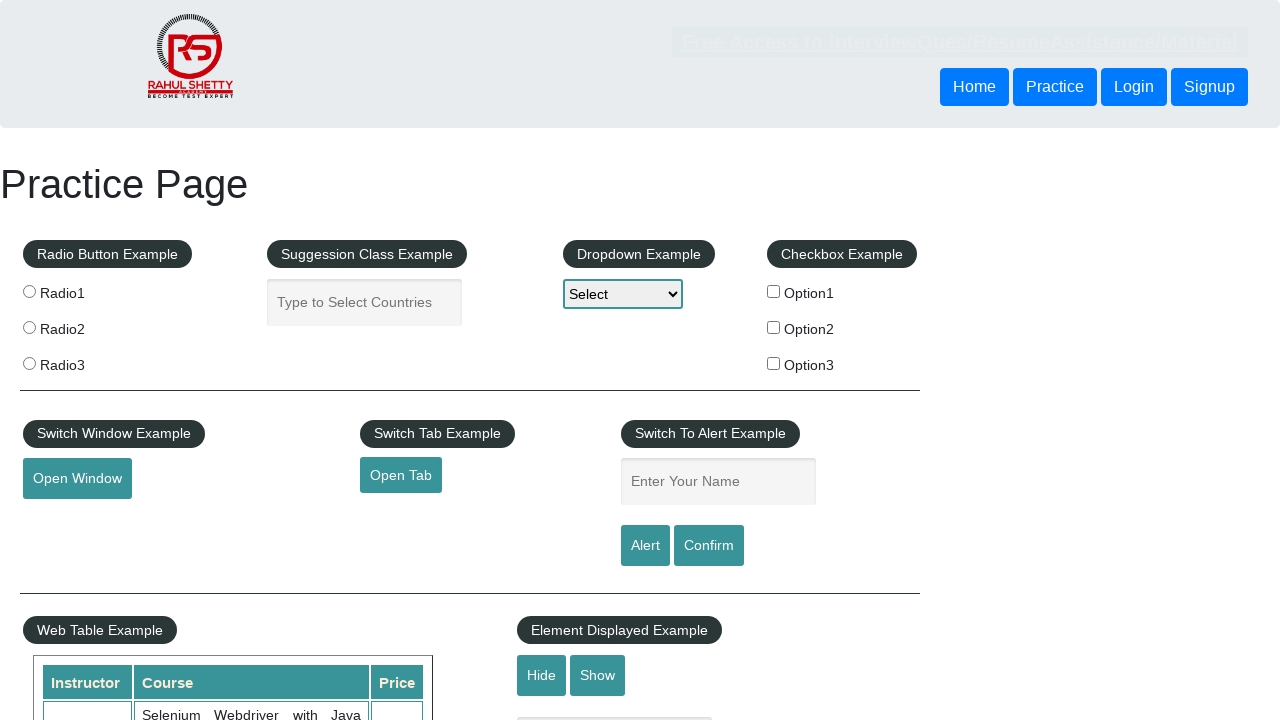